Retrieves the value attribute of an email input field

Starting URL: https://www.selenium.dev/selenium/web/inputs.html

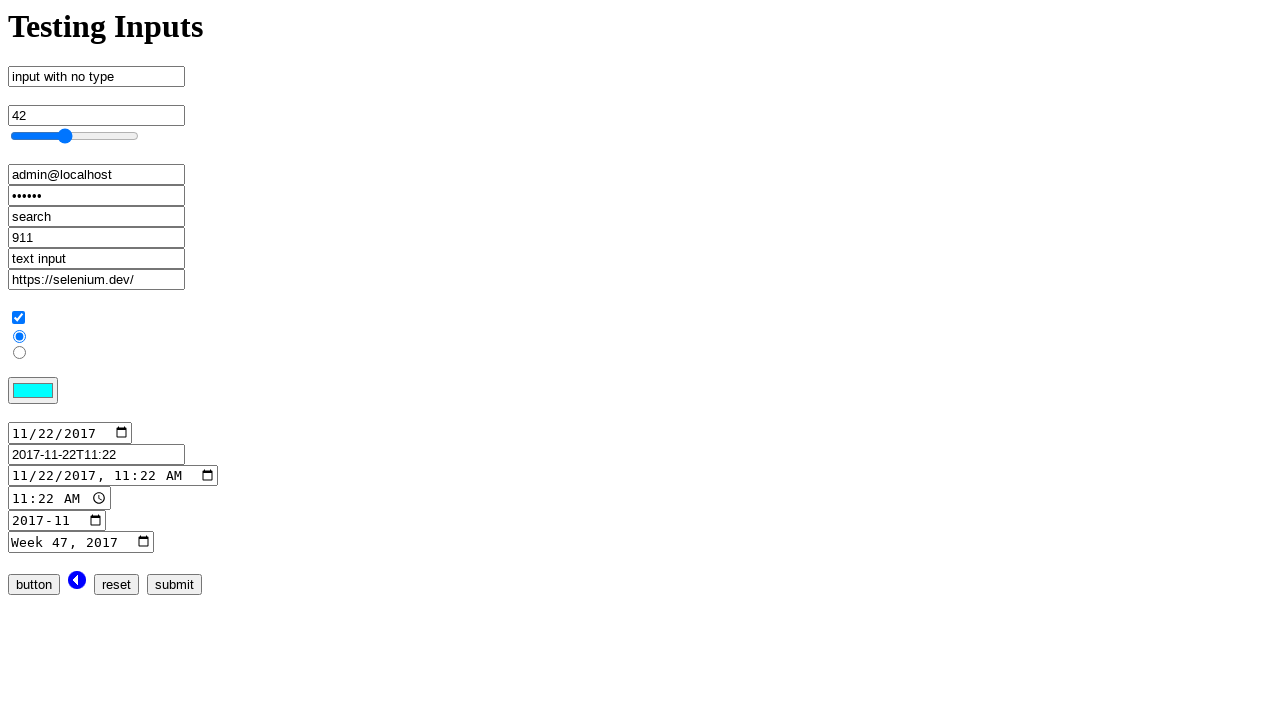

Navigated to inputs.html page
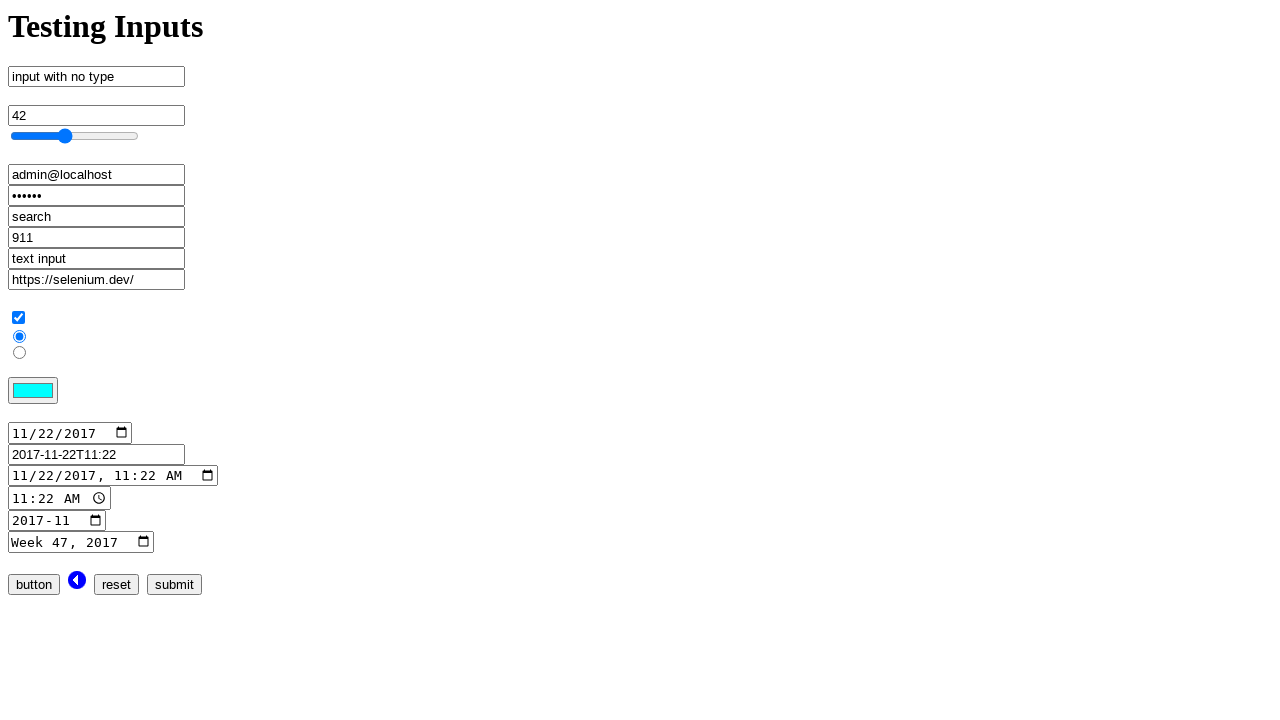

Retrieved value attribute of email input field: 'admin@localhost'
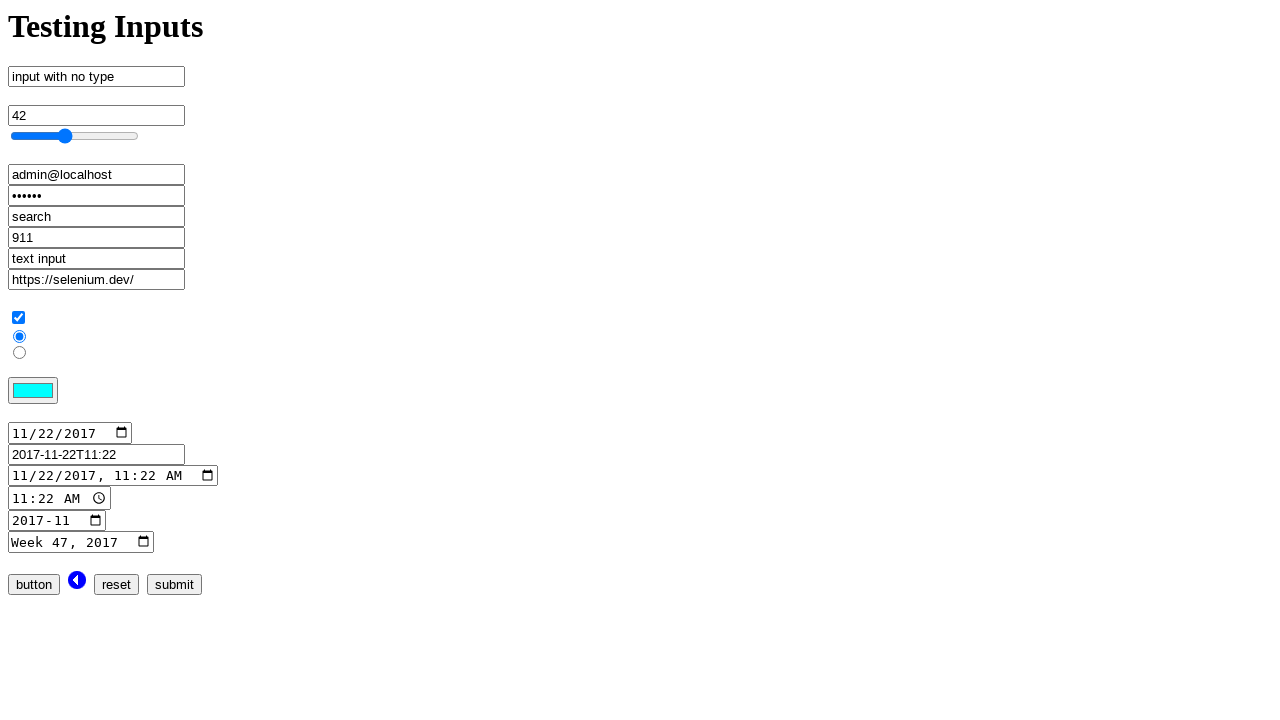

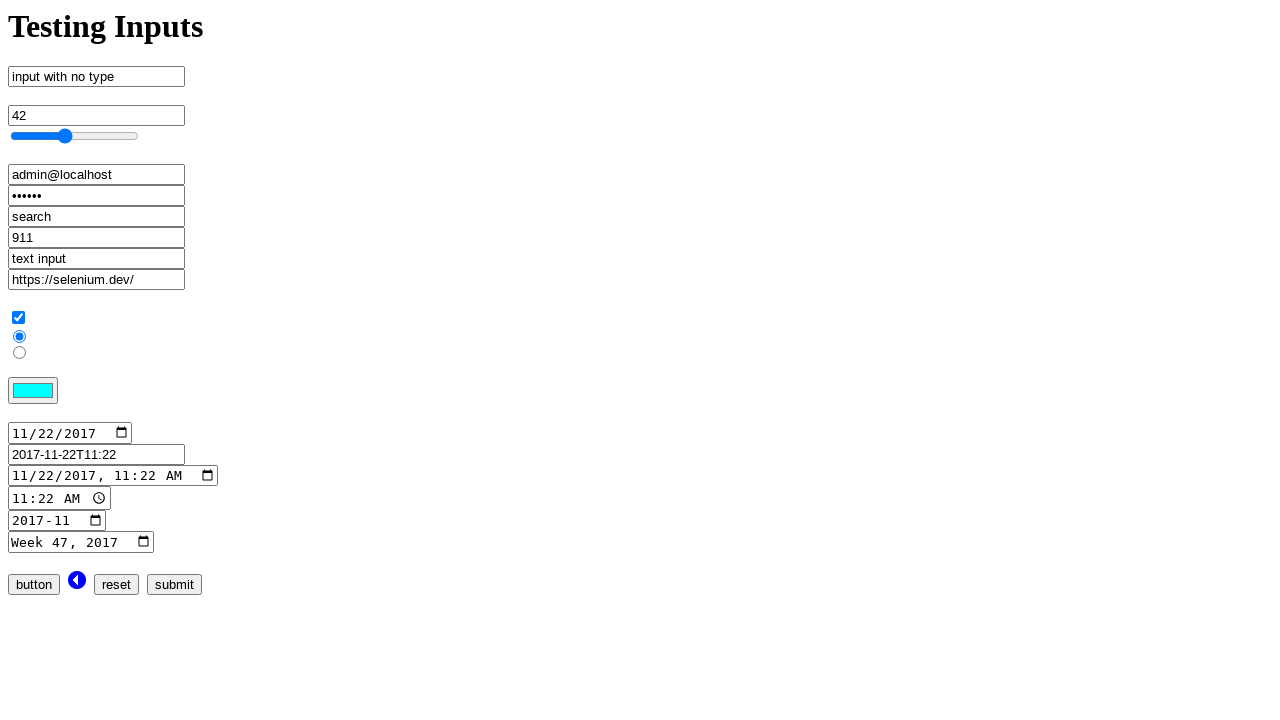